Tests scrolling functionality by navigating to a page and scrolling a specific element (Disclaimer link) into view using JavaScript execution.

Starting URL: https://mail.rediff.com/cgi-bin/login.cgi

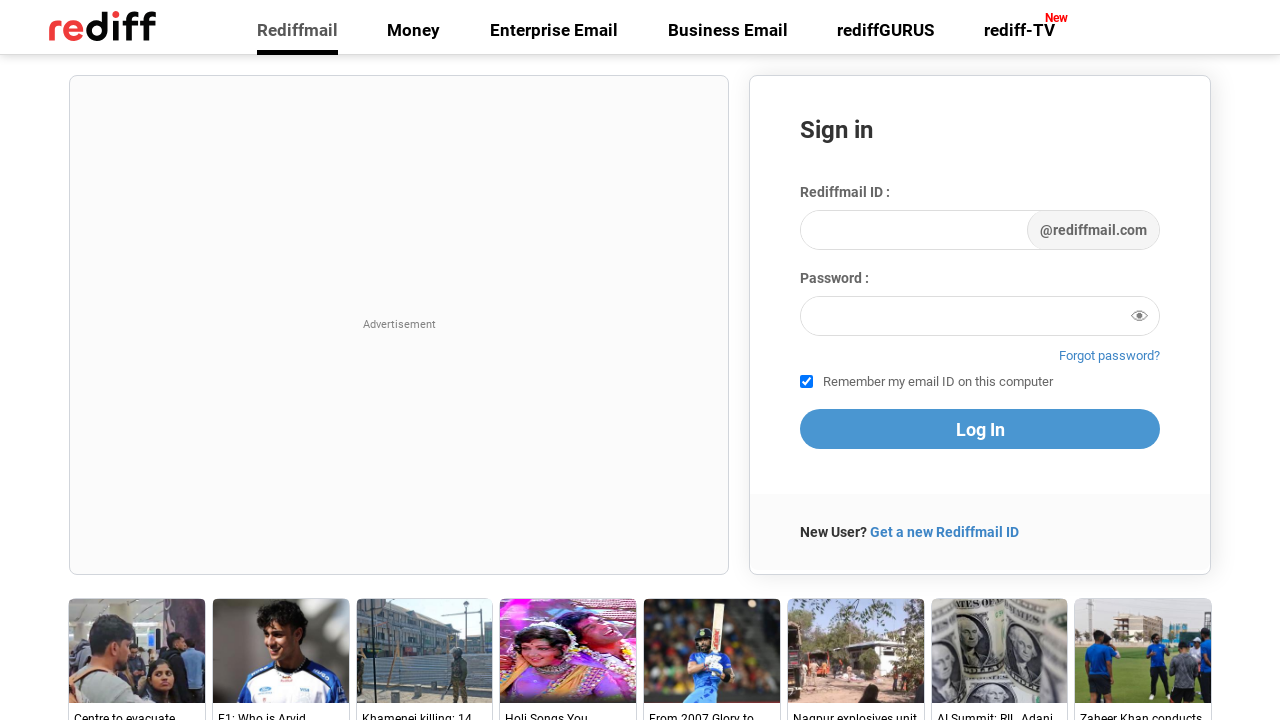

Located Disclaimer link element
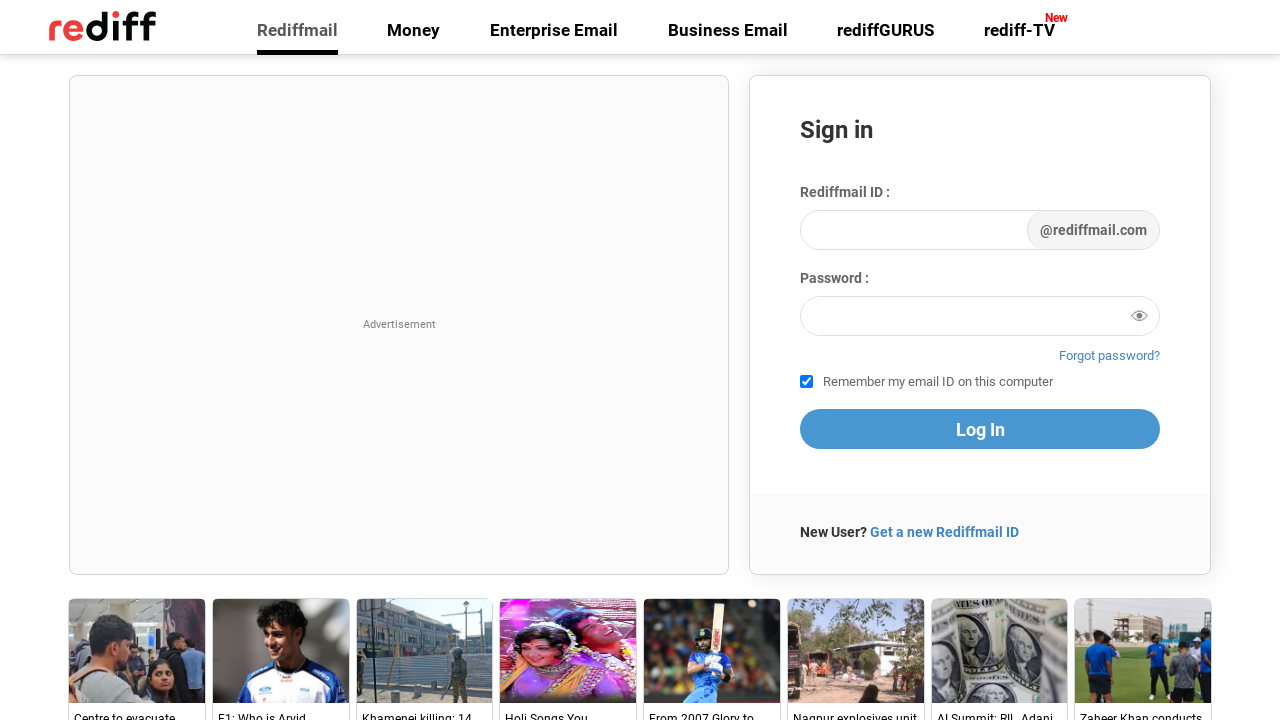

Scrolled Disclaimer link into view using scroll_into_view_if_needed()
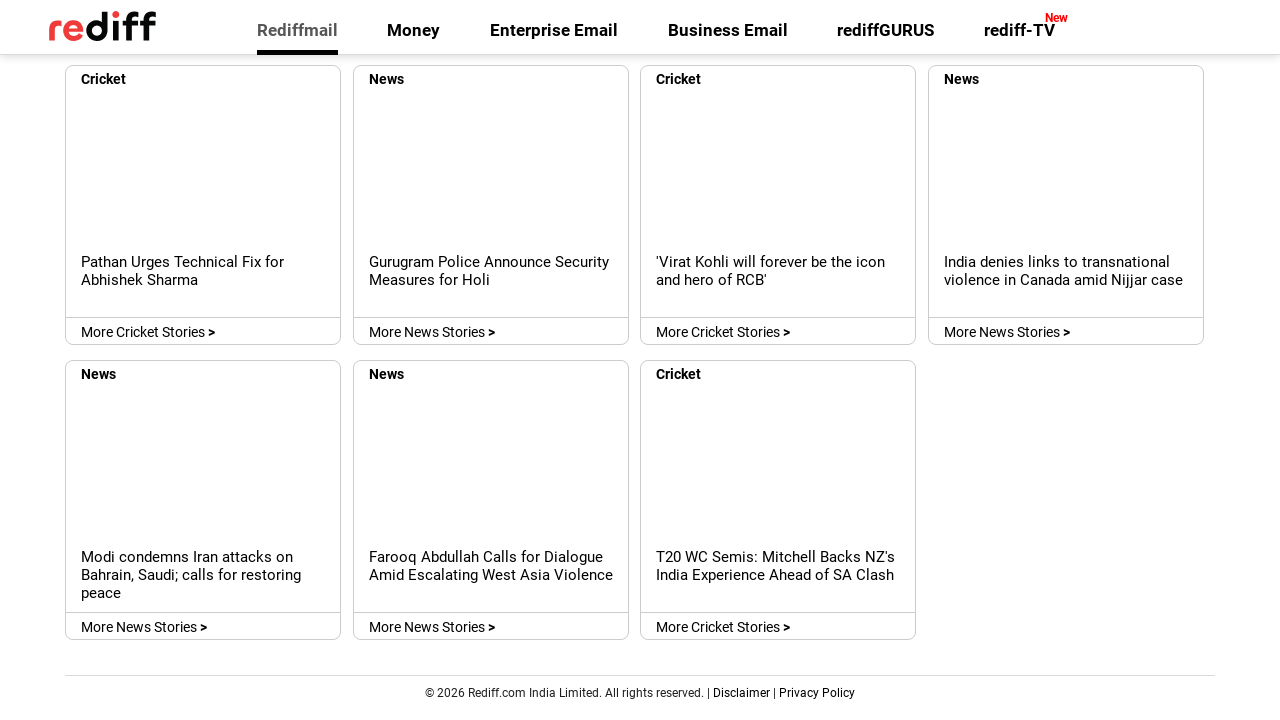

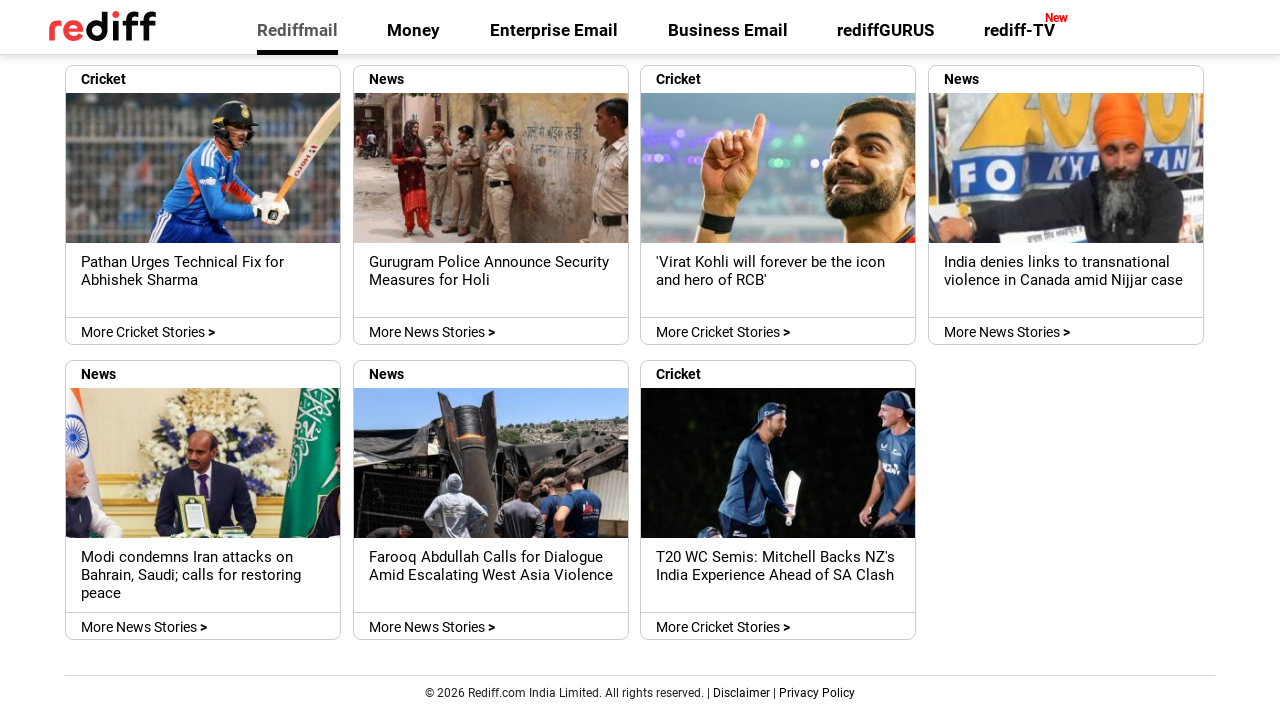